Tests the search functionality on a book PWA site by navigating through shadow DOM elements to locate and fill the search input field

Starting URL: https://books-pwakit.appspot.com/

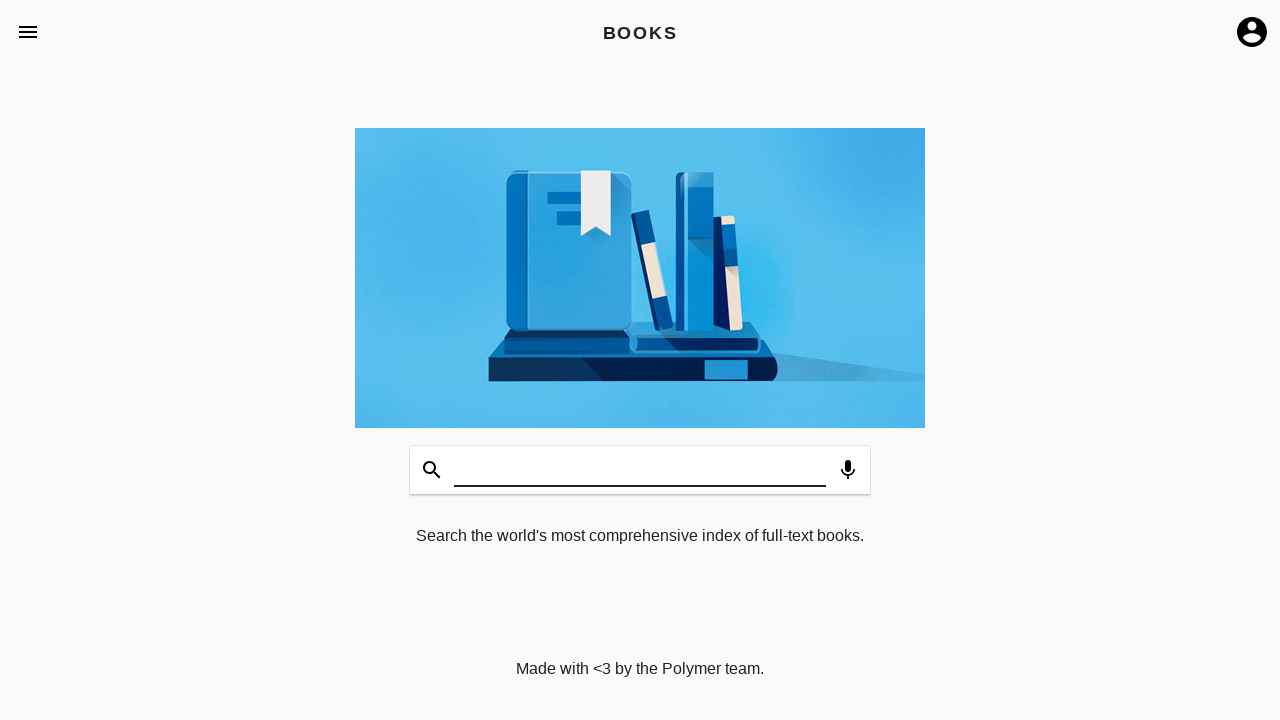

Located shadow host element book-app with apptitle='BOOKS'
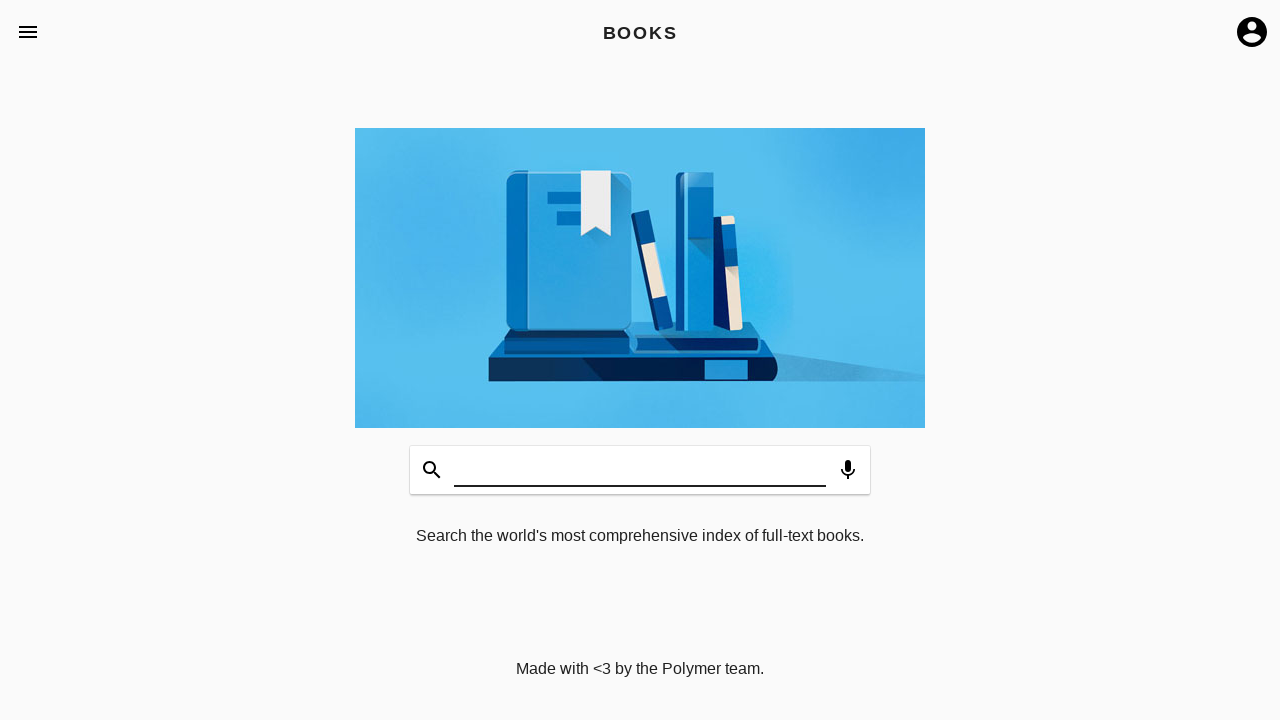

Navigated through shadow DOM structure and filled search input with 'Knowledge Share'
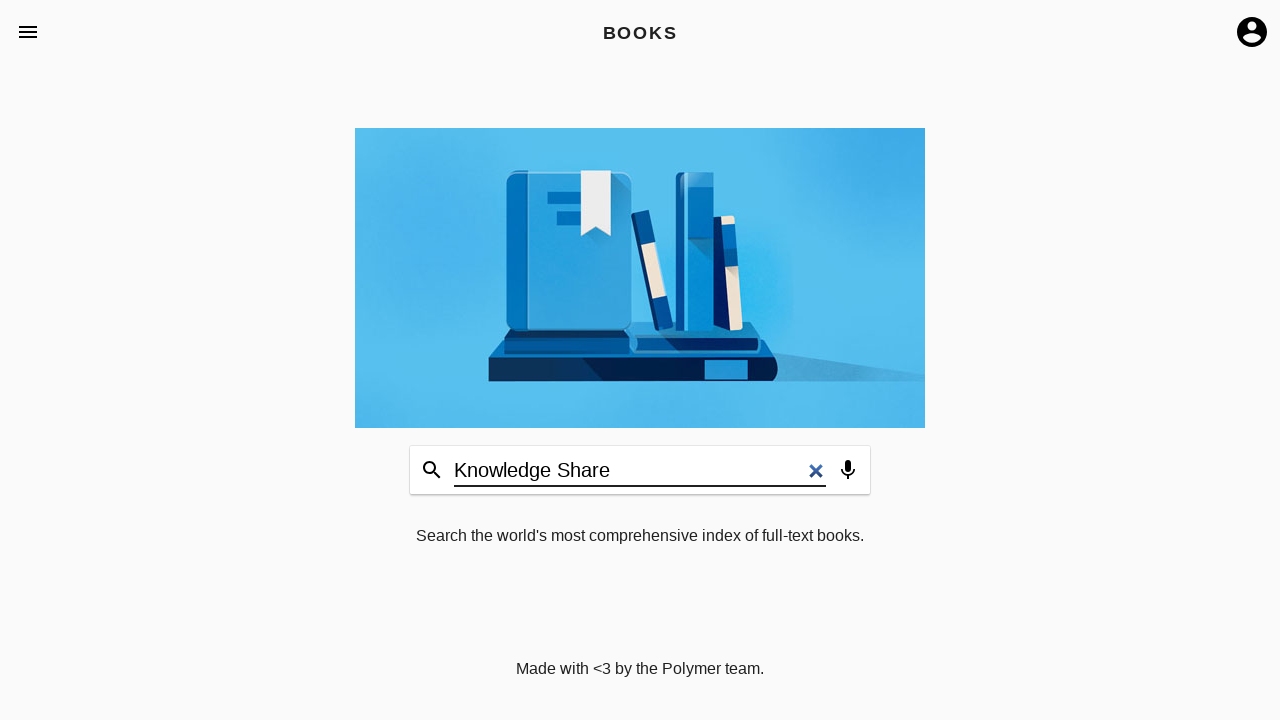

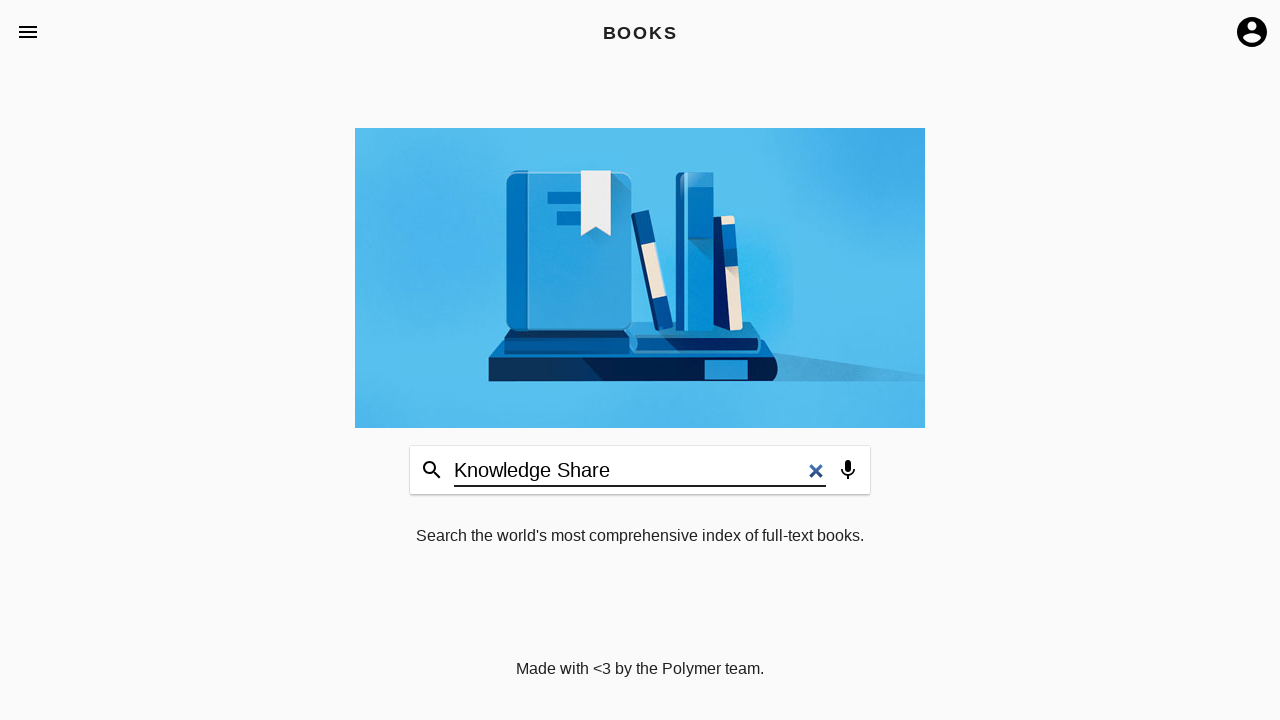